Tests drag and drop functionality on jQuery UI demo page by dragging an element and dropping it onto a target area, then navigating to another page

Starting URL: https://jqueryui.com/droppable/

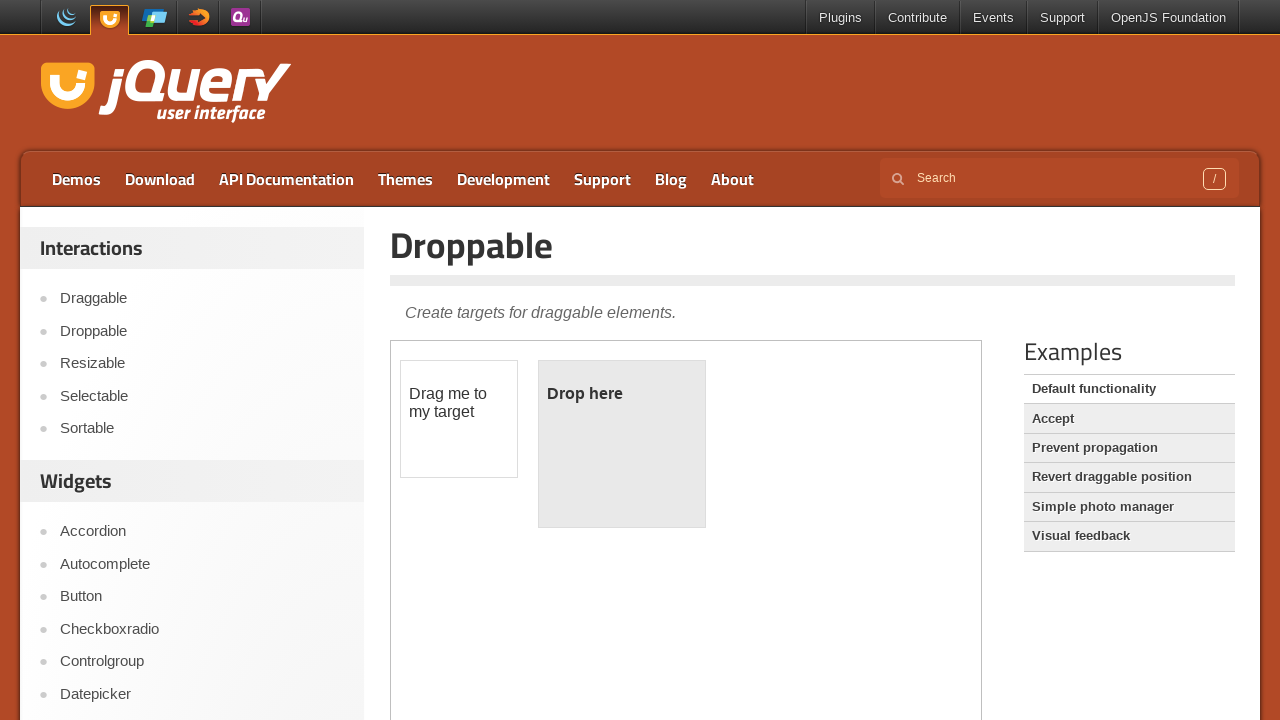

Located iframe containing drag and drop demo
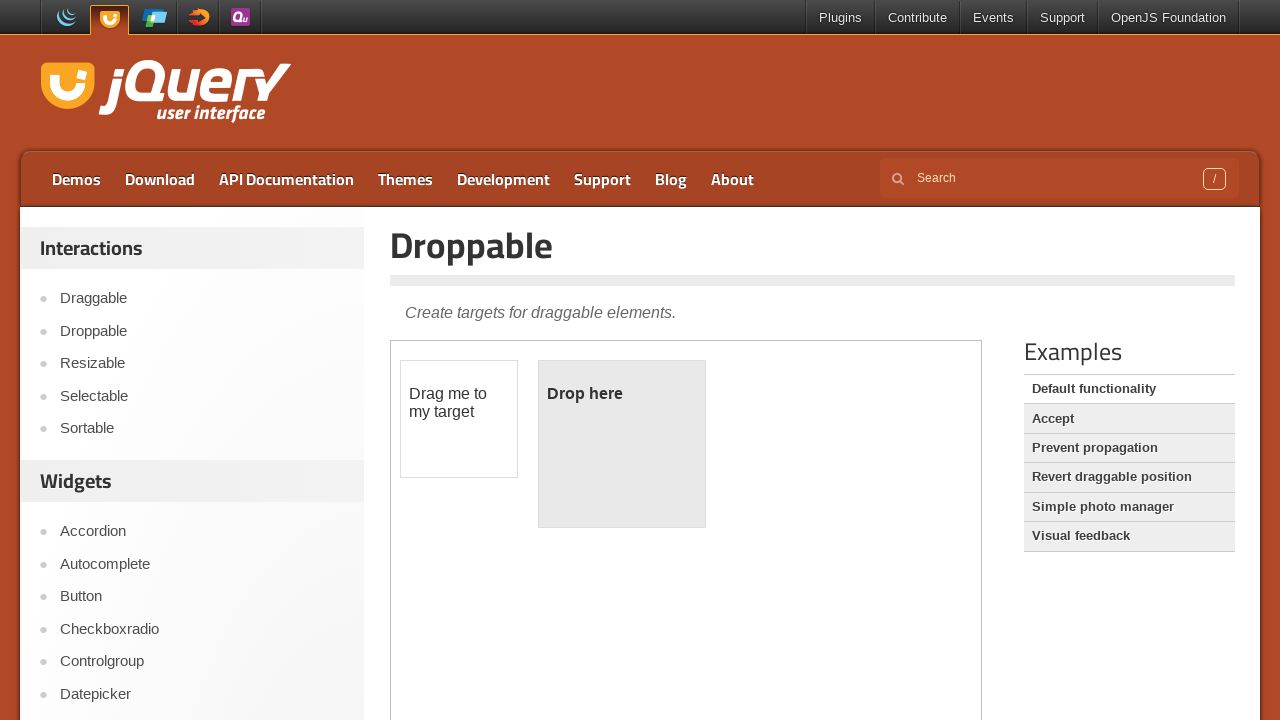

Located draggable element with id 'draggable'
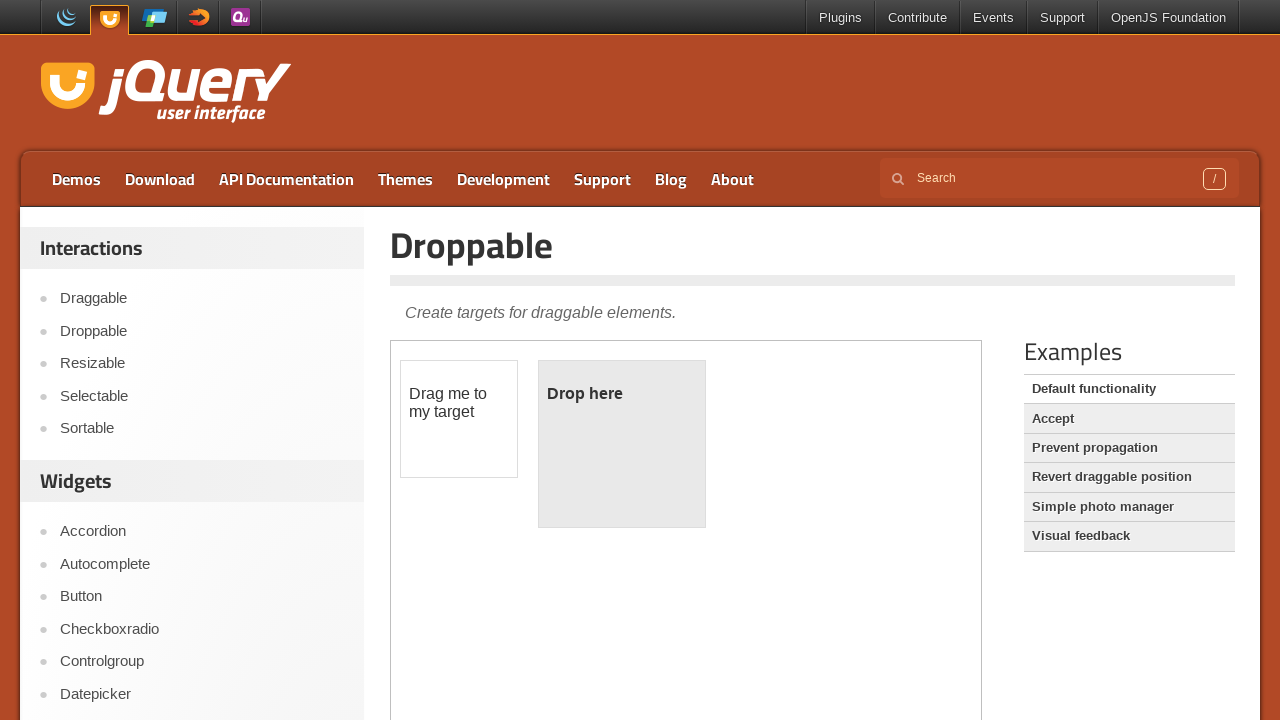

Located droppable target element with id 'droppable'
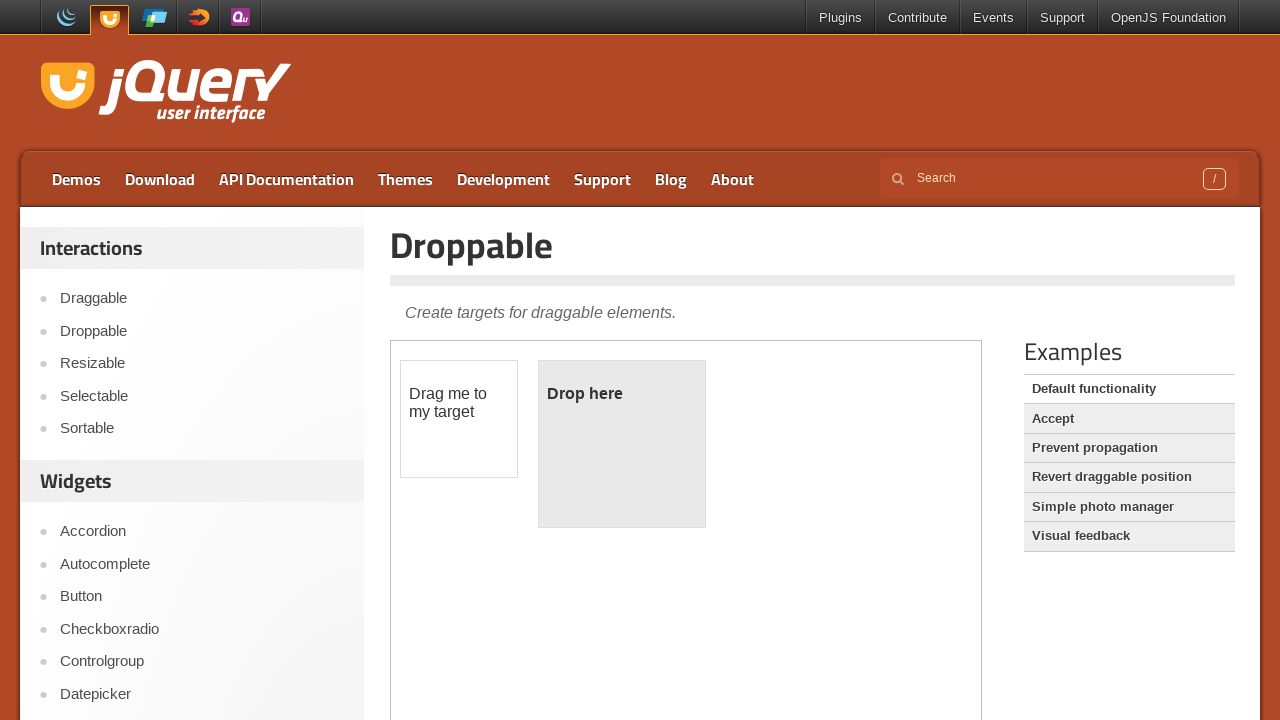

Dragged draggable element onto droppable target at (622, 444)
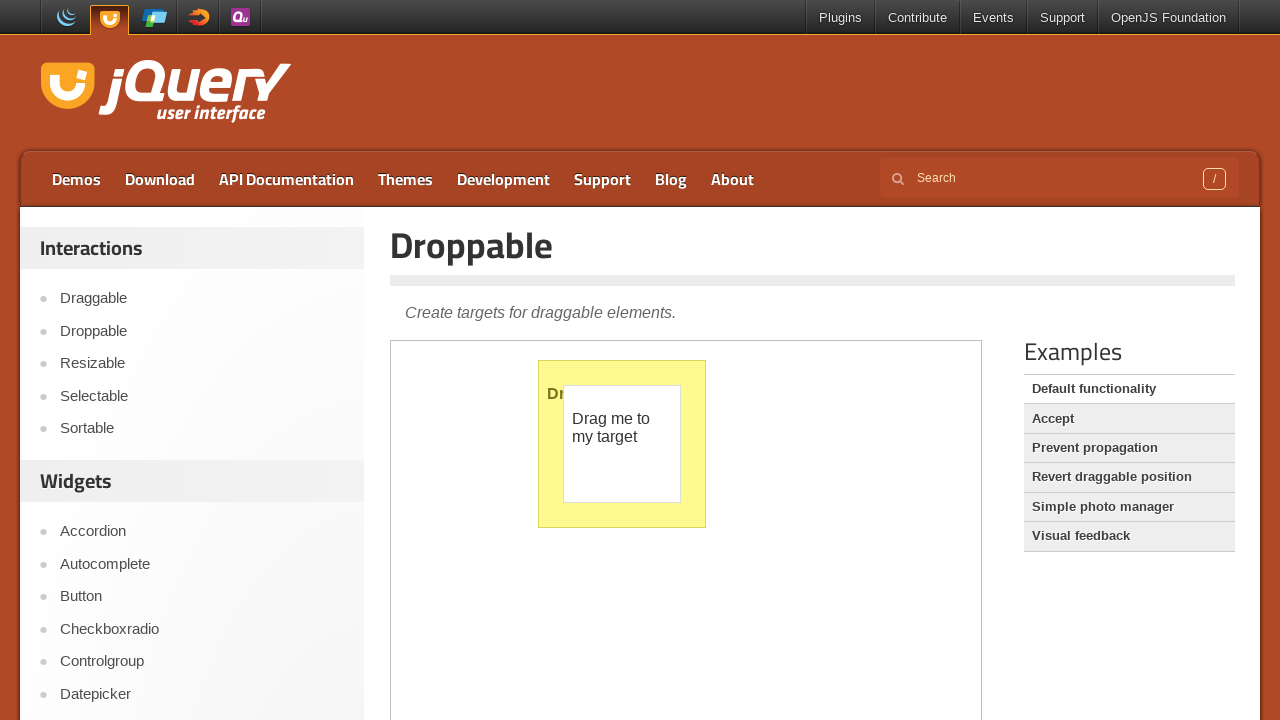

Clicked menu link to navigate to another page at (76, 179) on xpath=//*[@id='menu-top']/li[1]/a
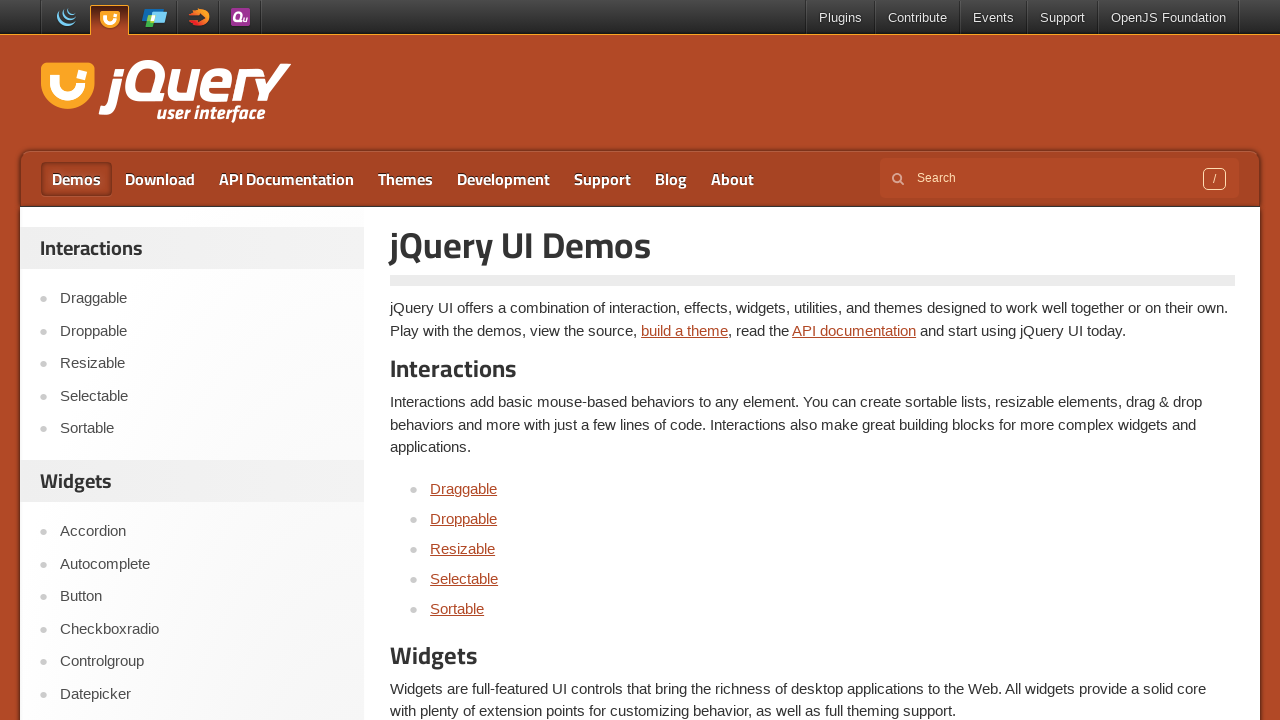

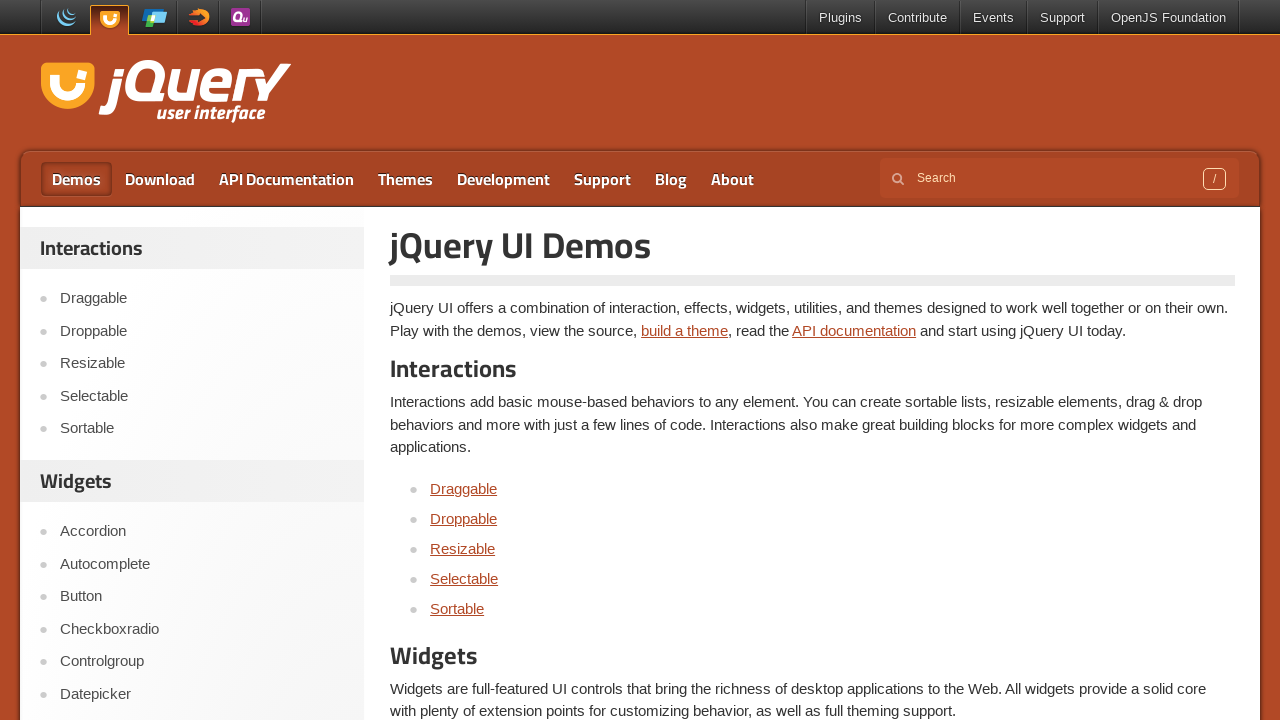